Solves a math problem by extracting a value from an element attribute, calculating the result, and submitting the form with checkboxes

Starting URL: http://suninjuly.github.io/get_attribute.html

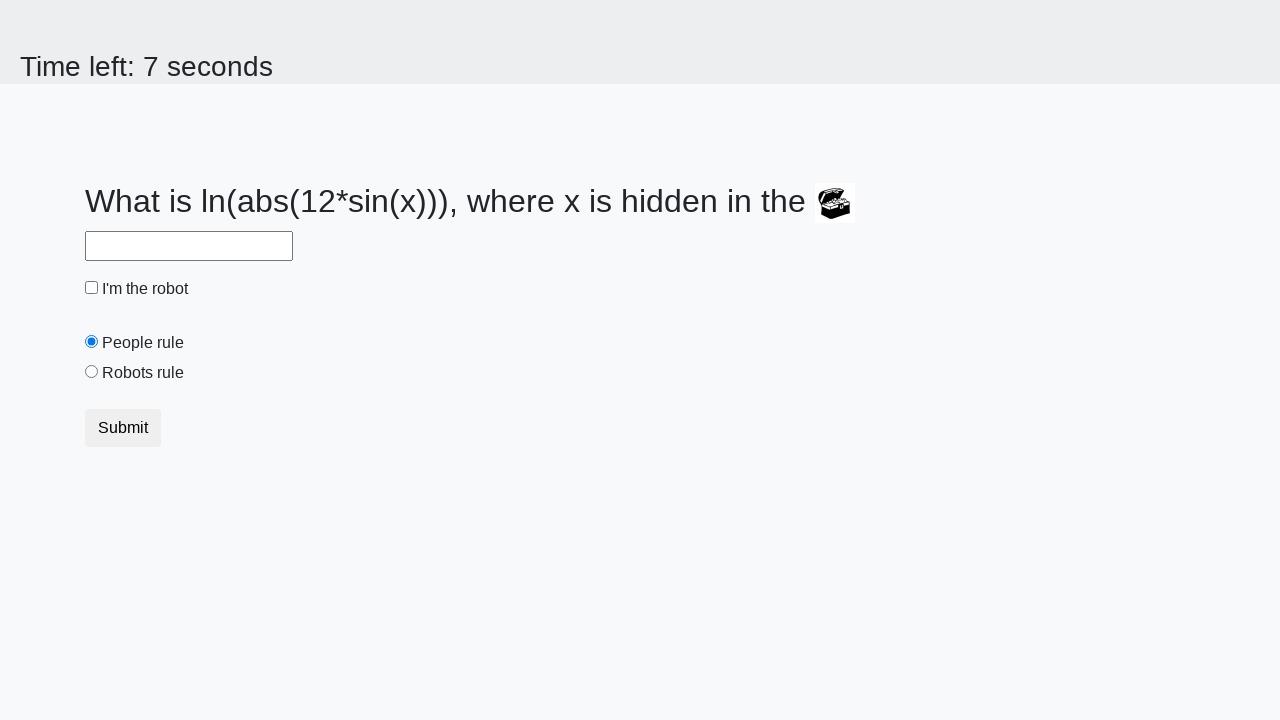

Located element with valuex attribute
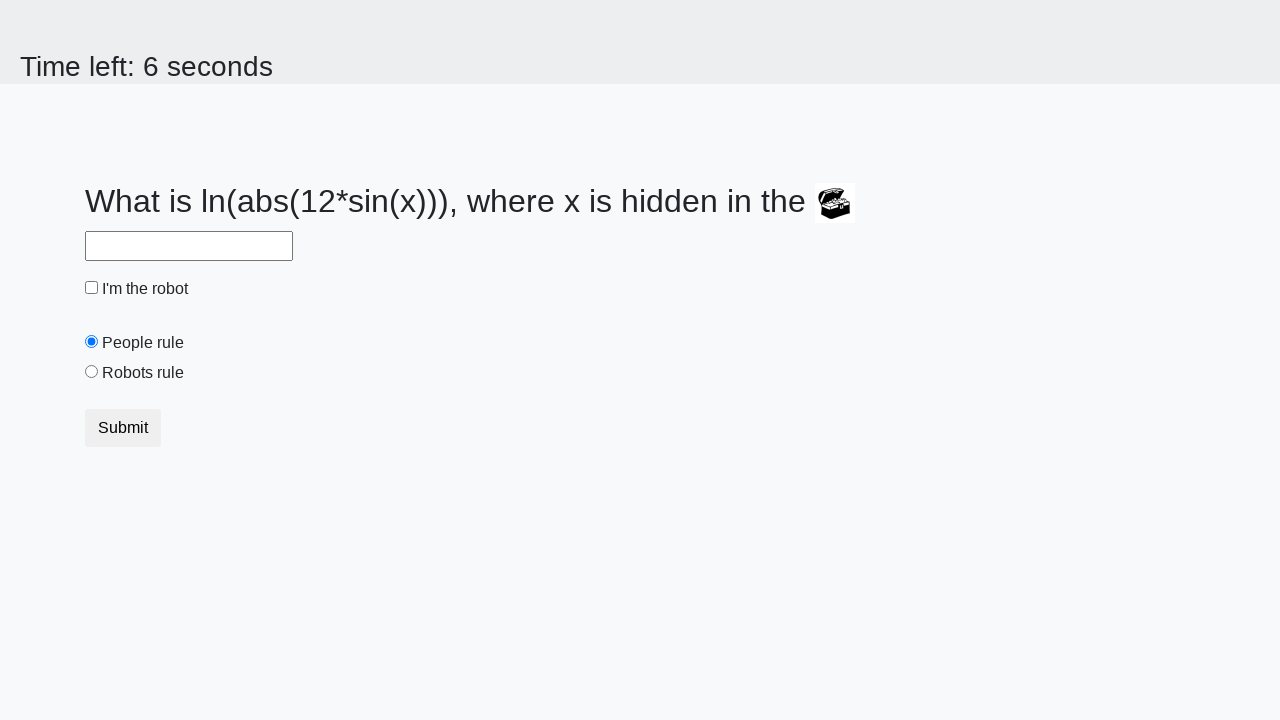

Extracted valuex attribute and converted to integer
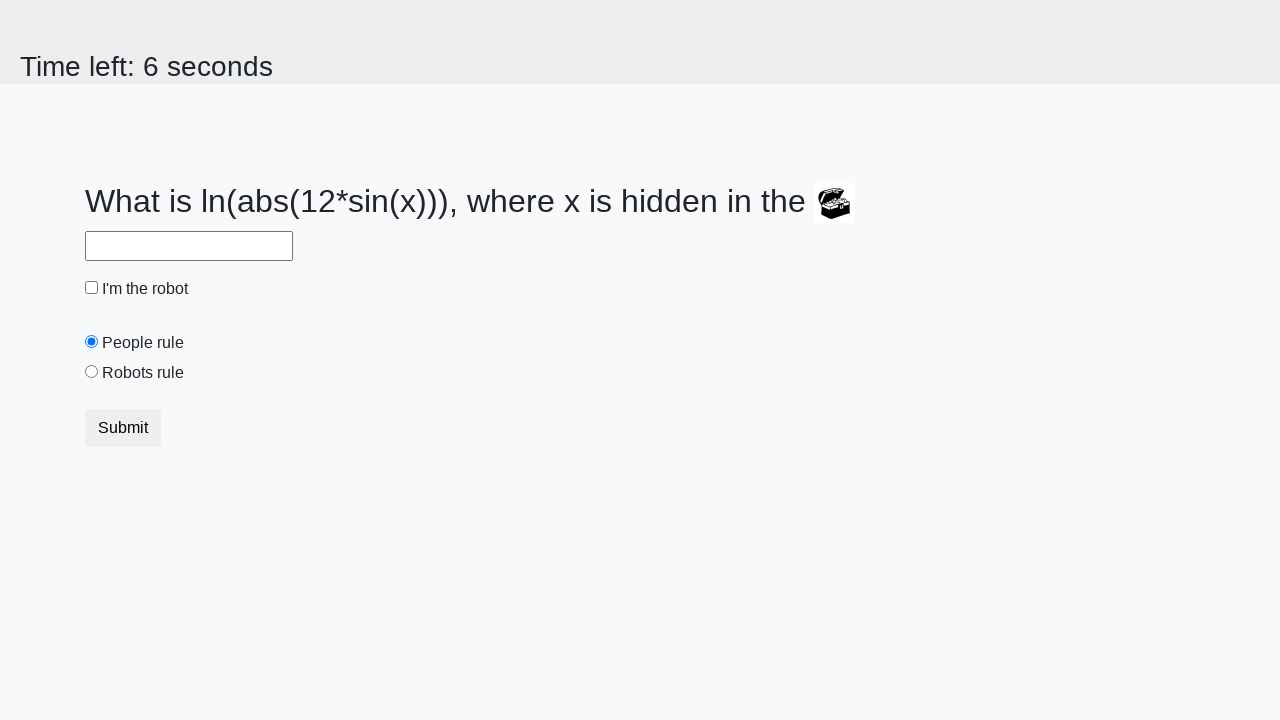

Calculated math formula: log(abs(12*sin(x)))
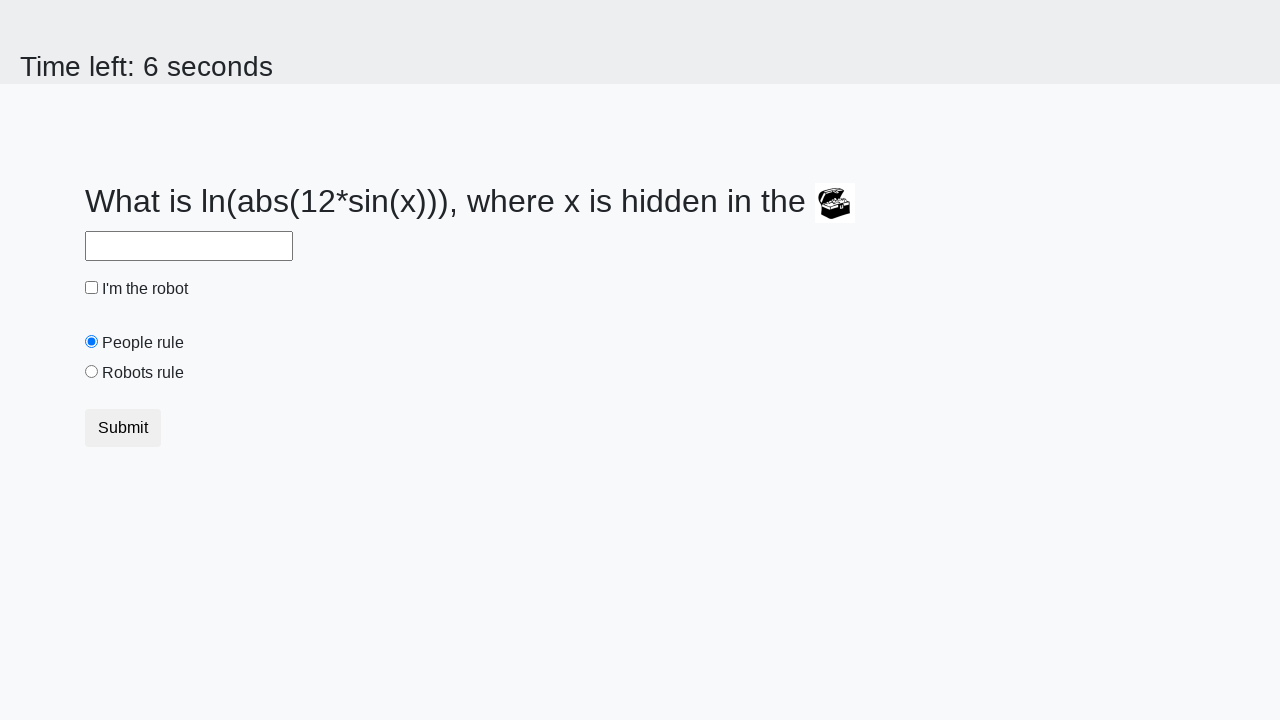

Filled answer field with calculated result on #answer
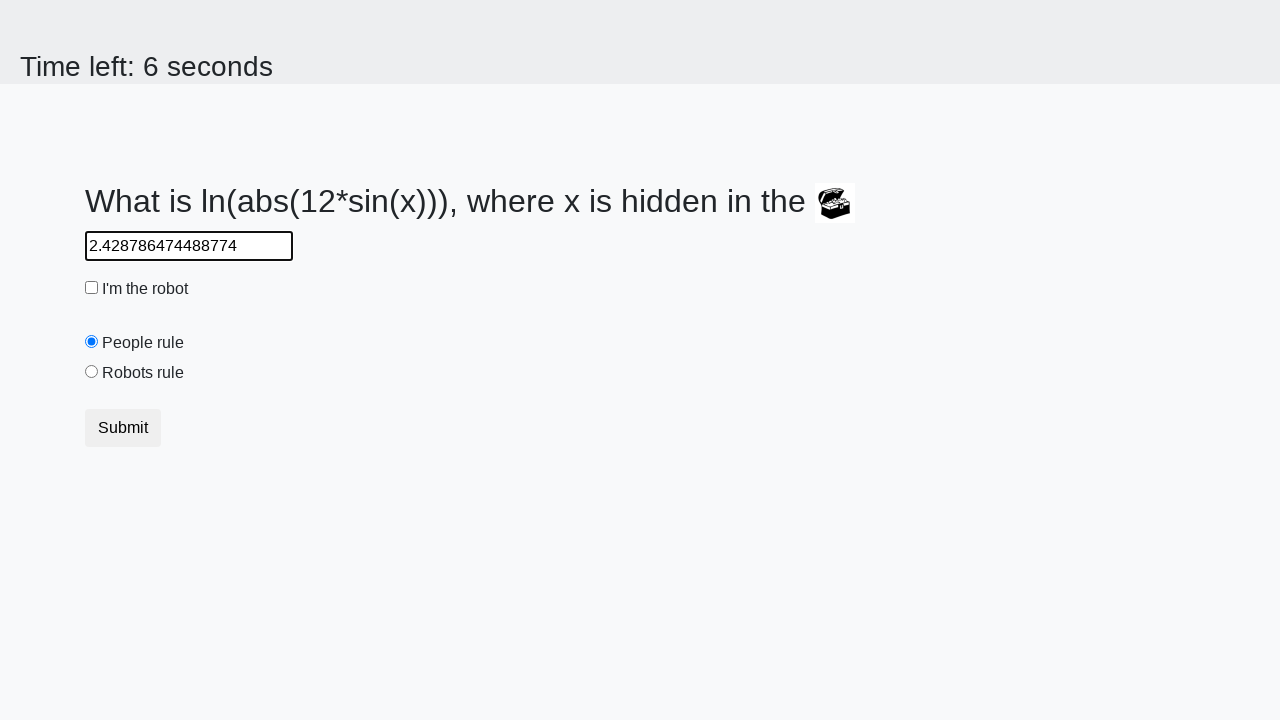

Clicked robot checkbox at (92, 288) on #robotCheckbox
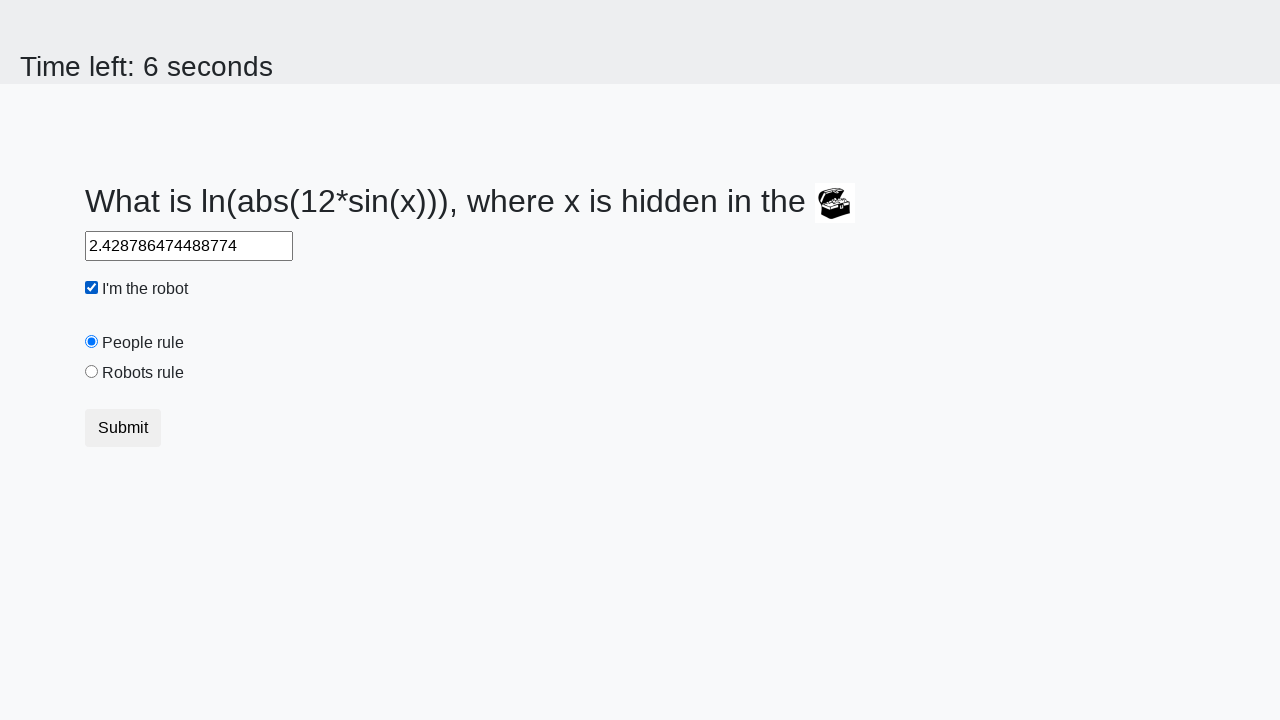

Clicked robots rule radio button at (92, 372) on #robotsRule
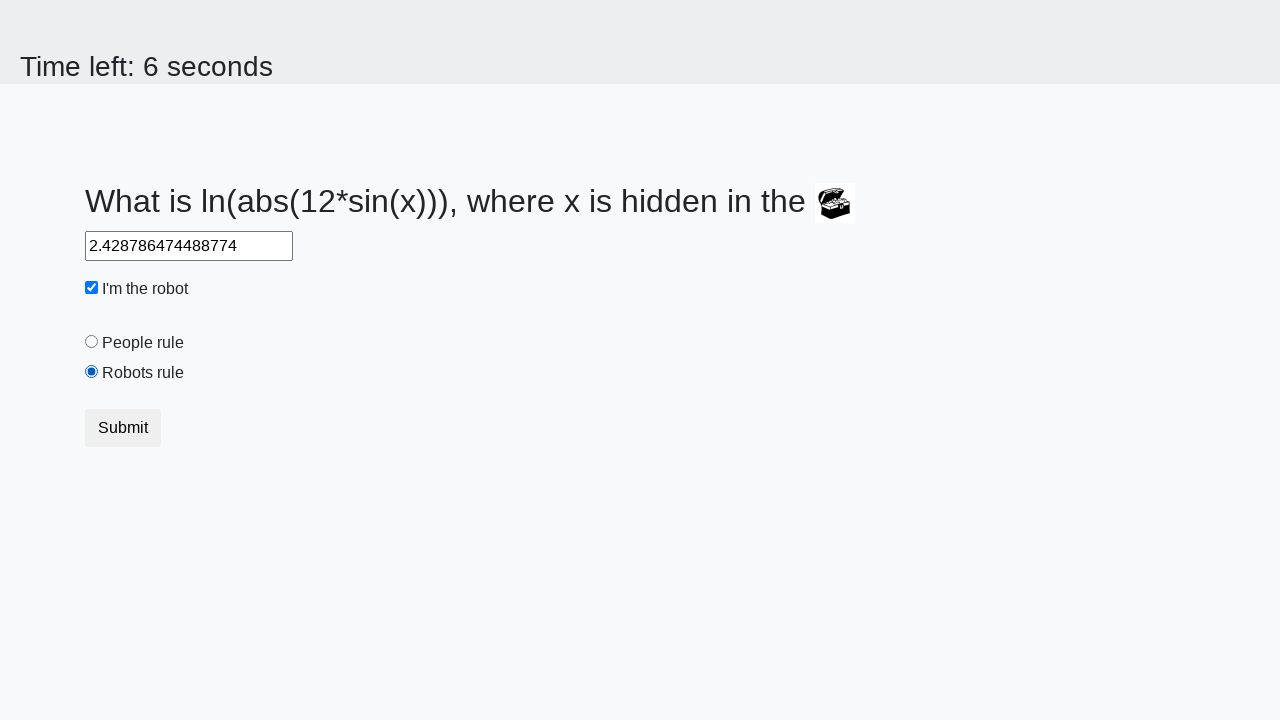

Clicked submit button at (123, 428) on button
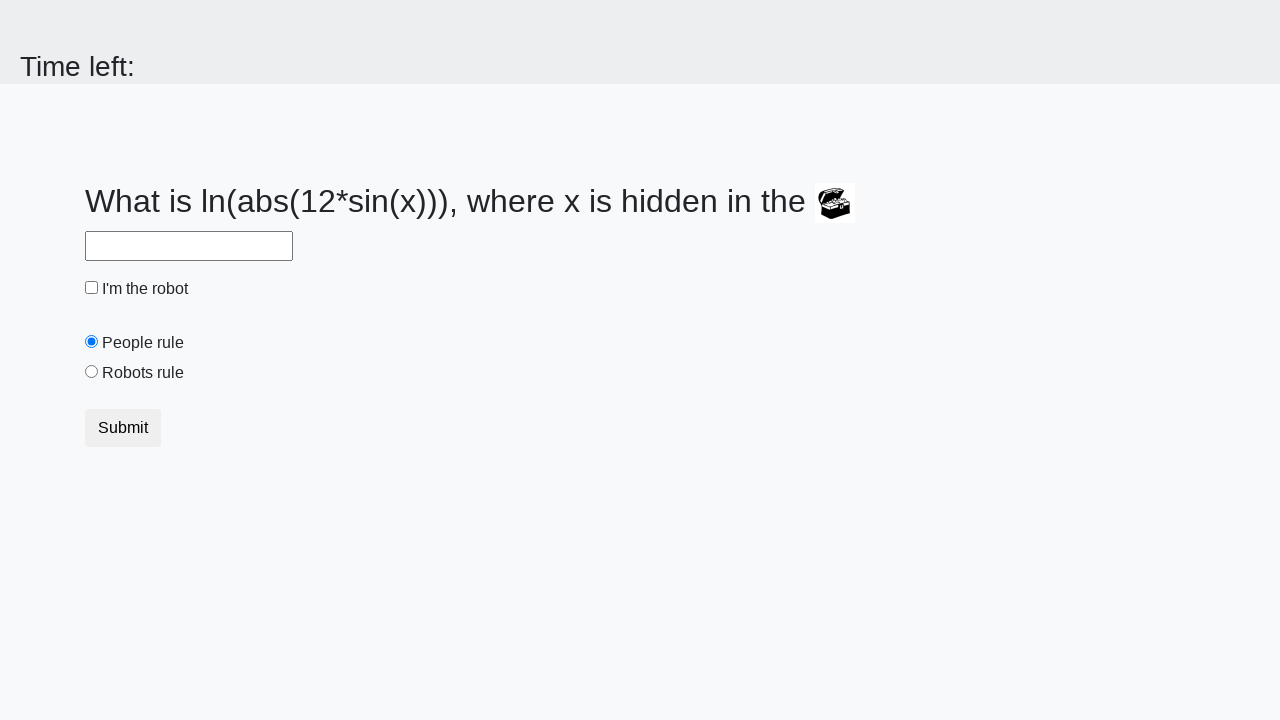

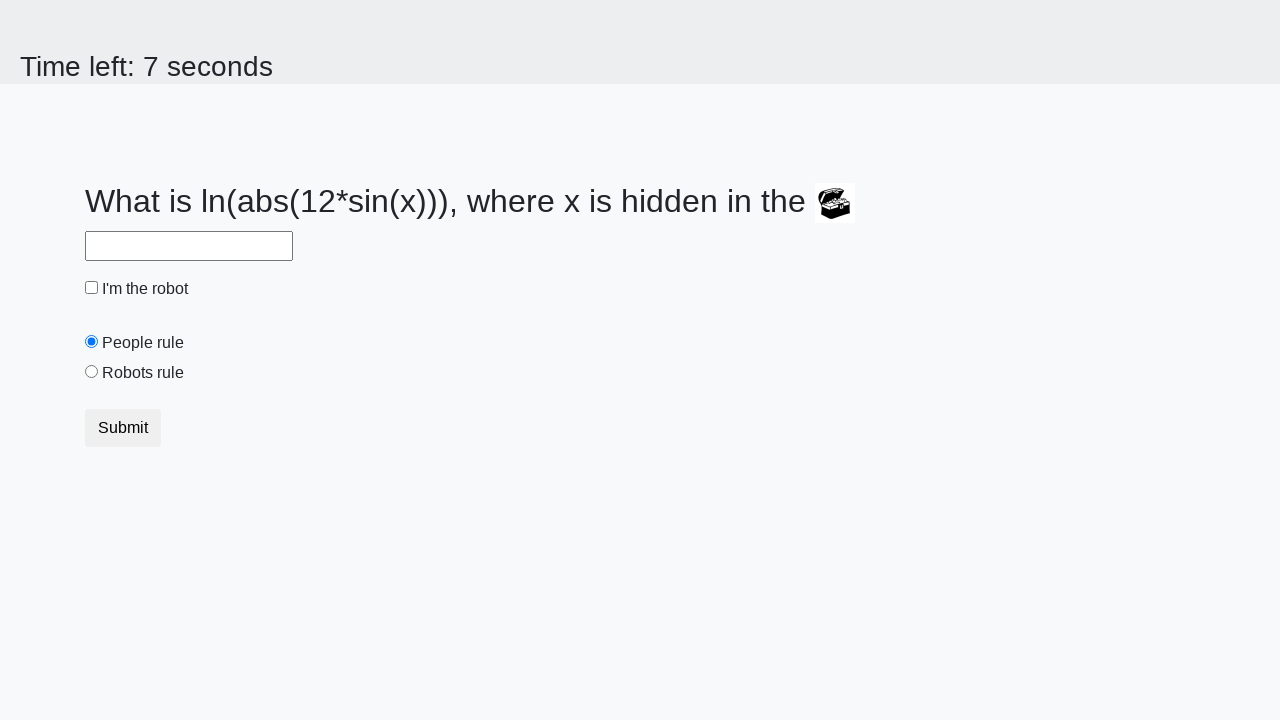